Tests navigation to another site by clicking a link and verifying Flights tab is present on the dropdown practice page.

Starting URL: https://rahulshettyacademy.com/seleniumPractise/#/

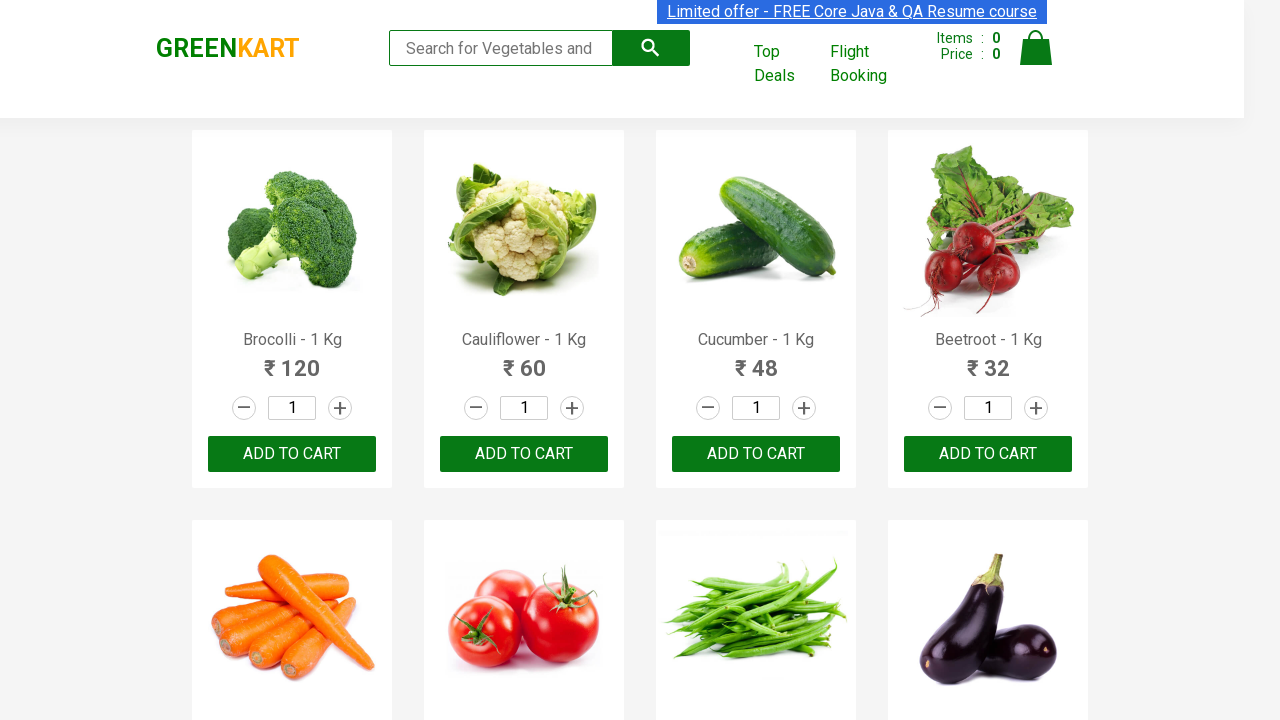

Retrieved href attribute from cart link to dropdown practice page
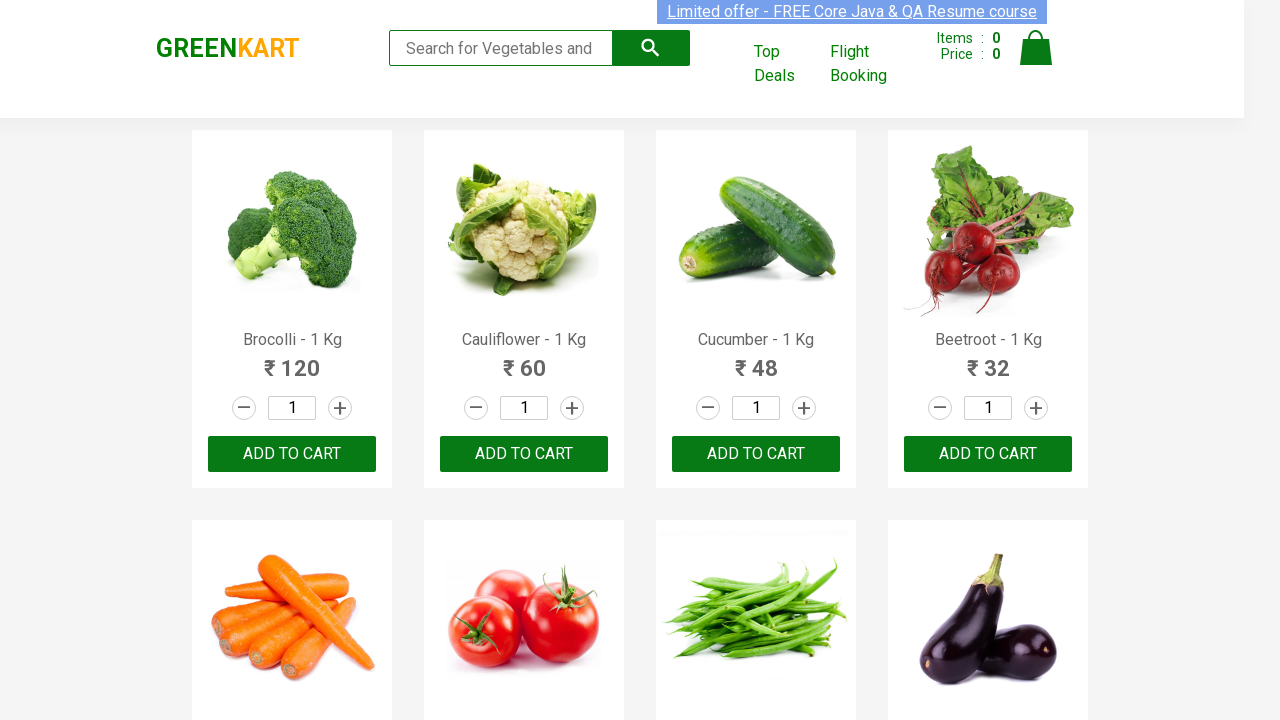

Navigated to dropdown practice page via link href
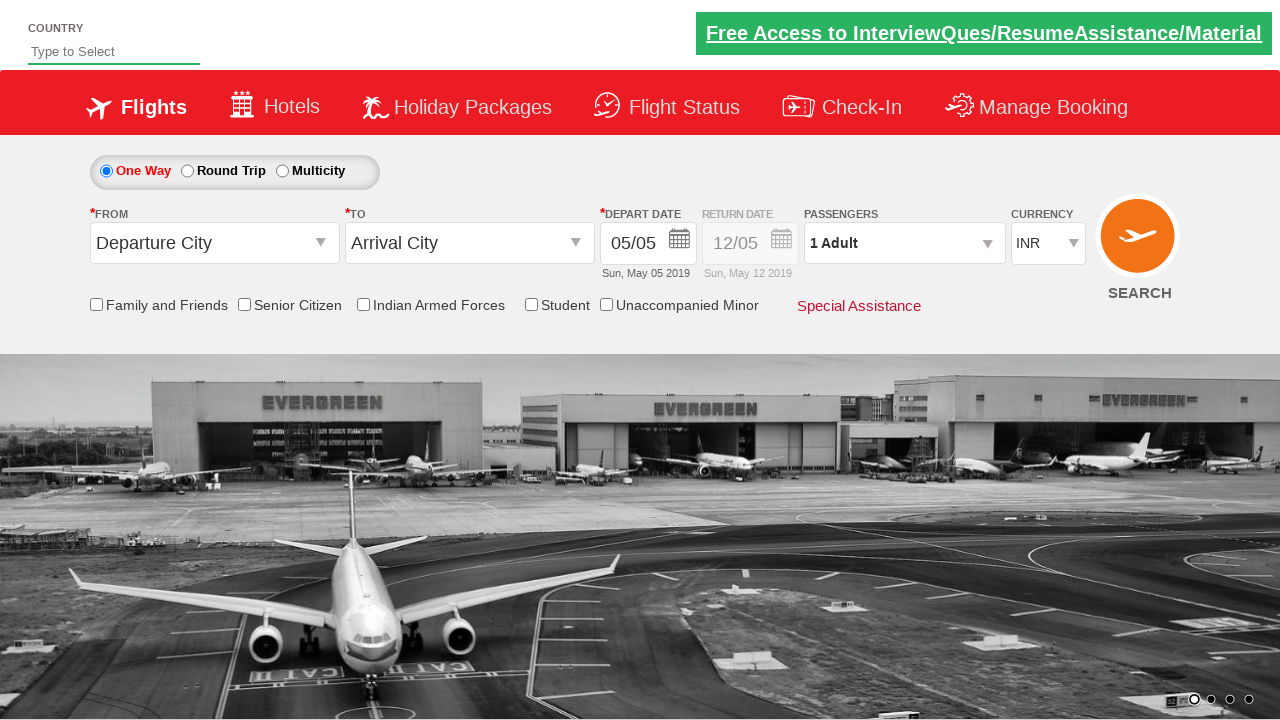

Verified Flights tab is present on the dropdown practice page
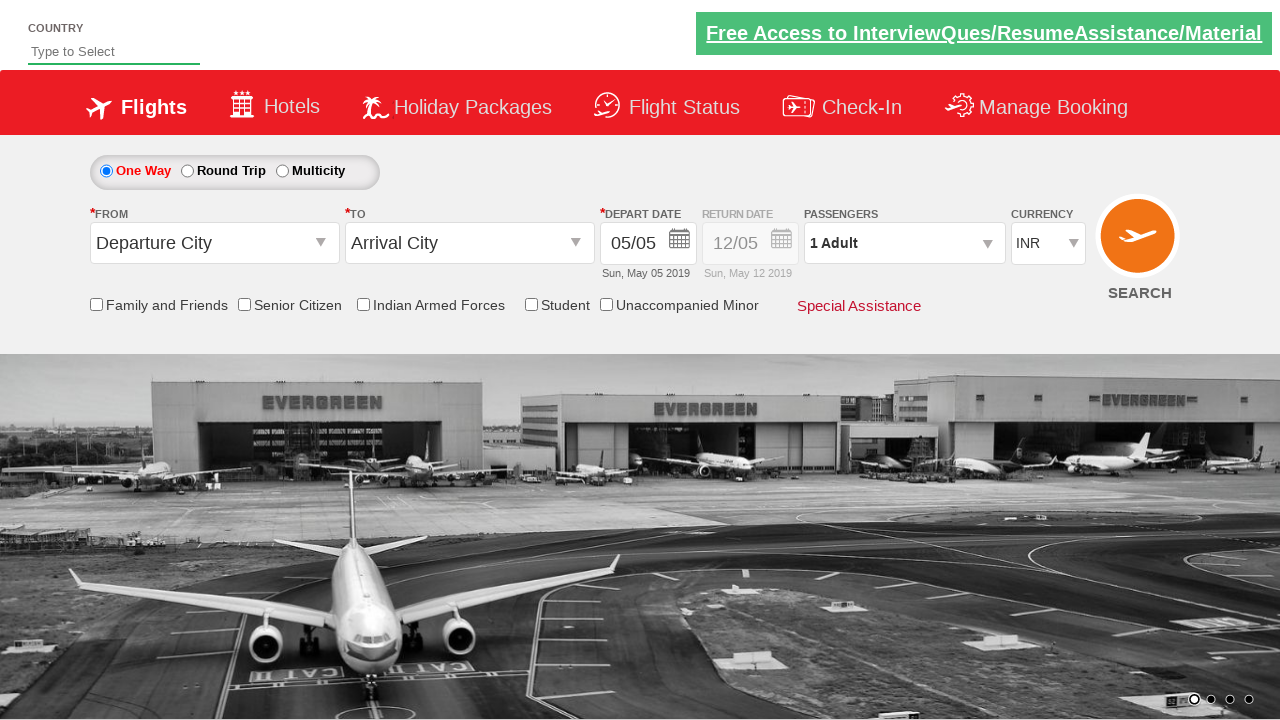

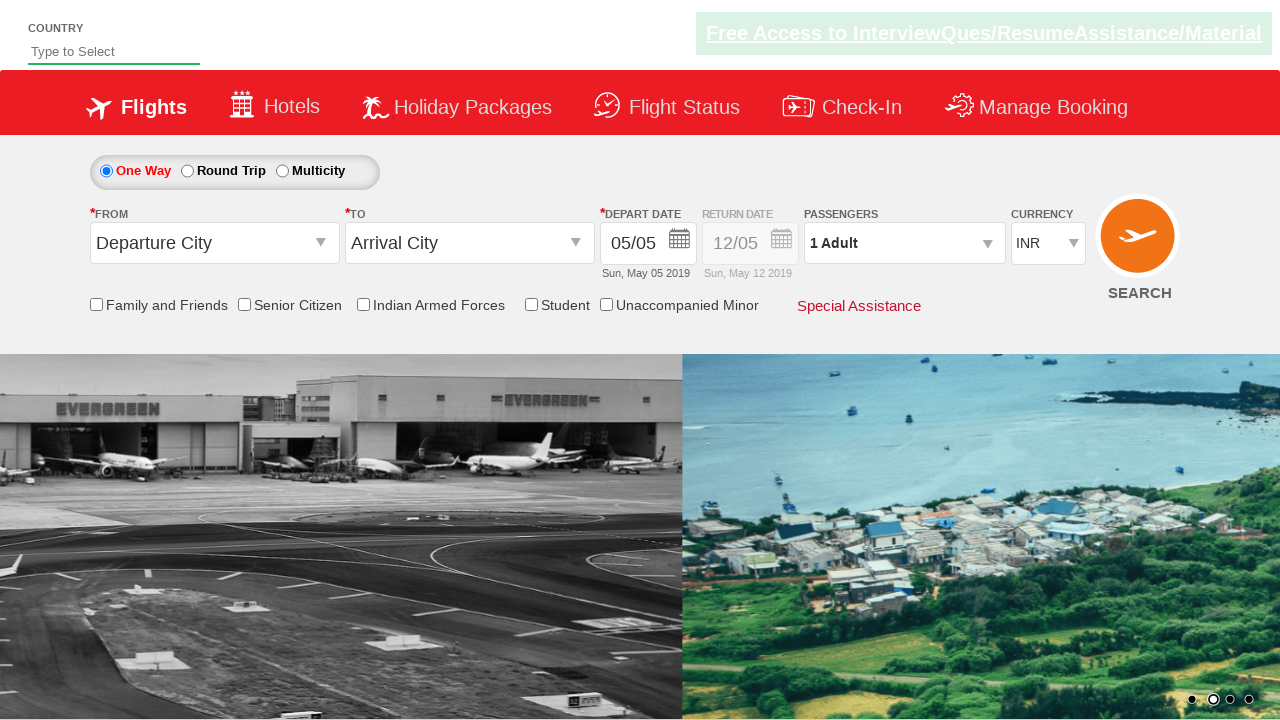